Tests clicking a link that opens a new browser window, demonstrating window handling functionality

Starting URL: https://the-internet.herokuapp.com/windows

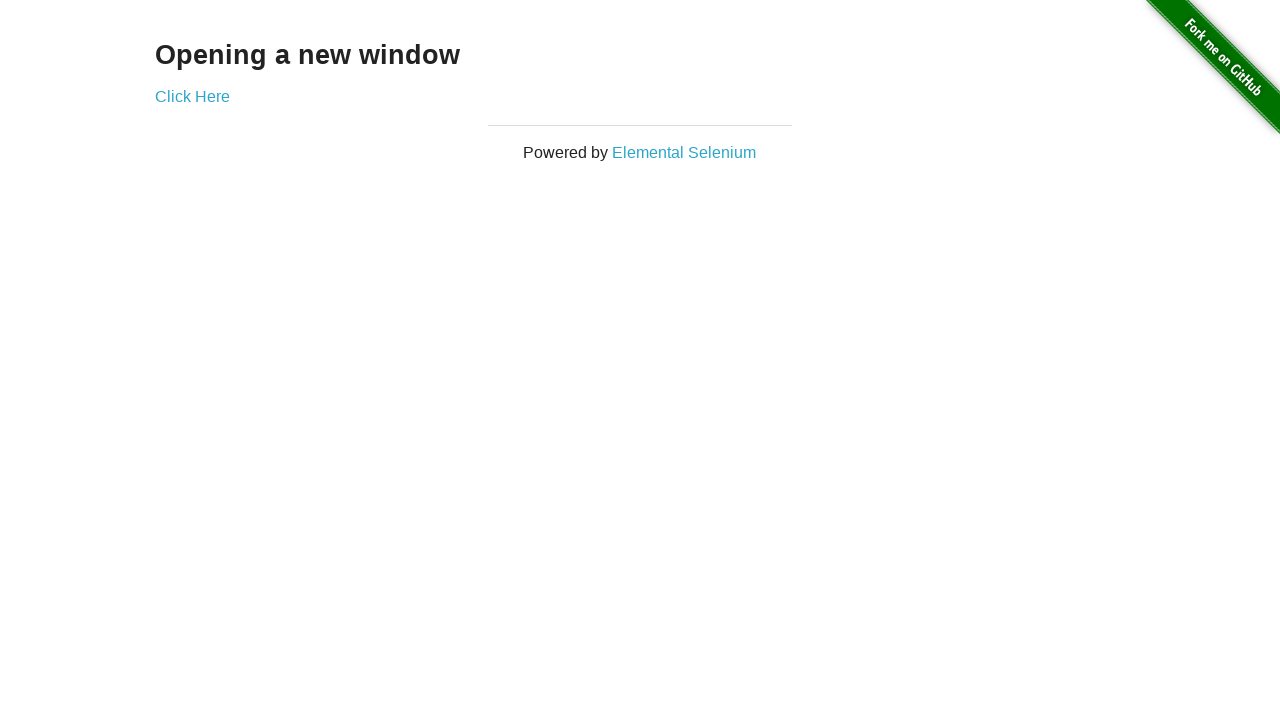

Clicked 'Click Here' link to open new window at (192, 96) on text=Click Here
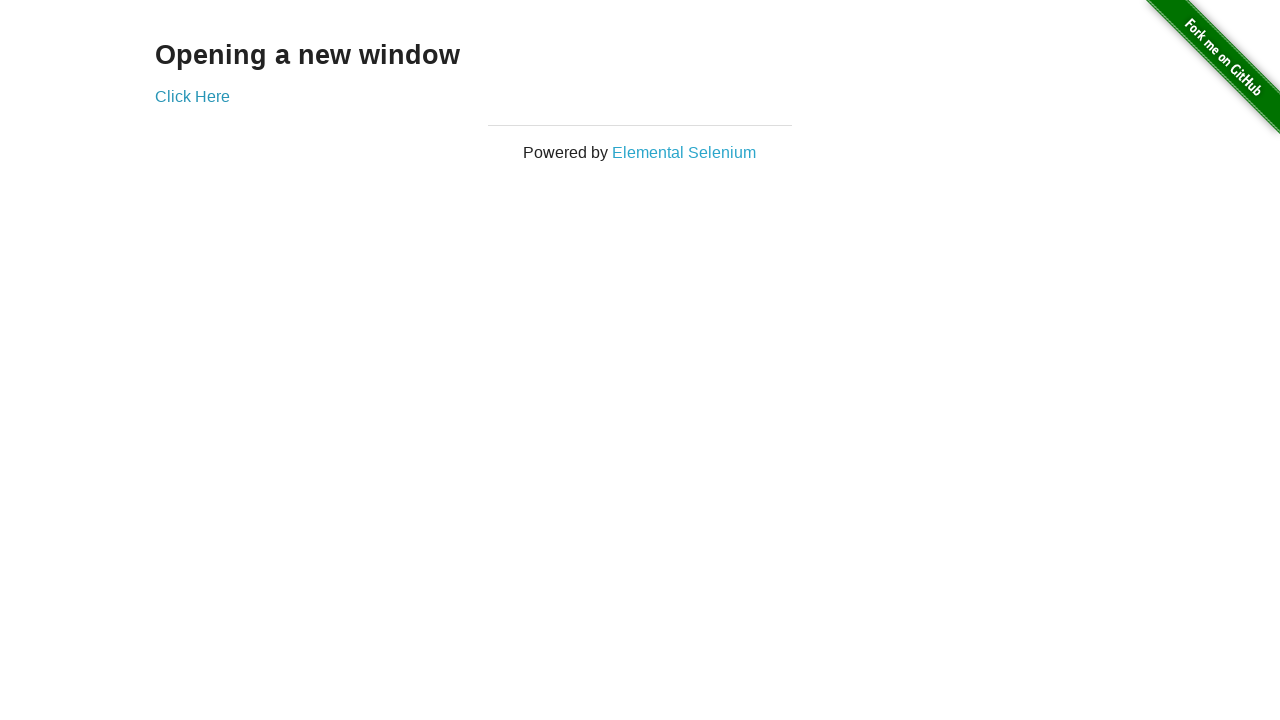

Waited 2 seconds for new window to open
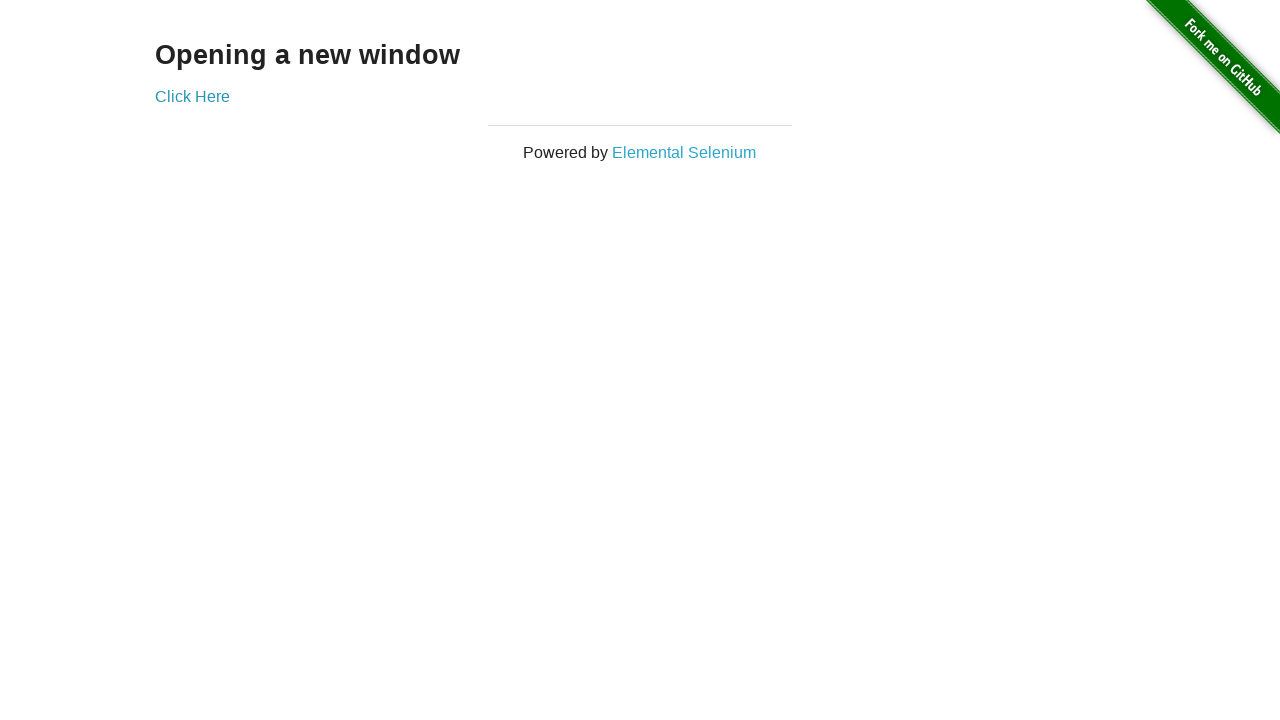

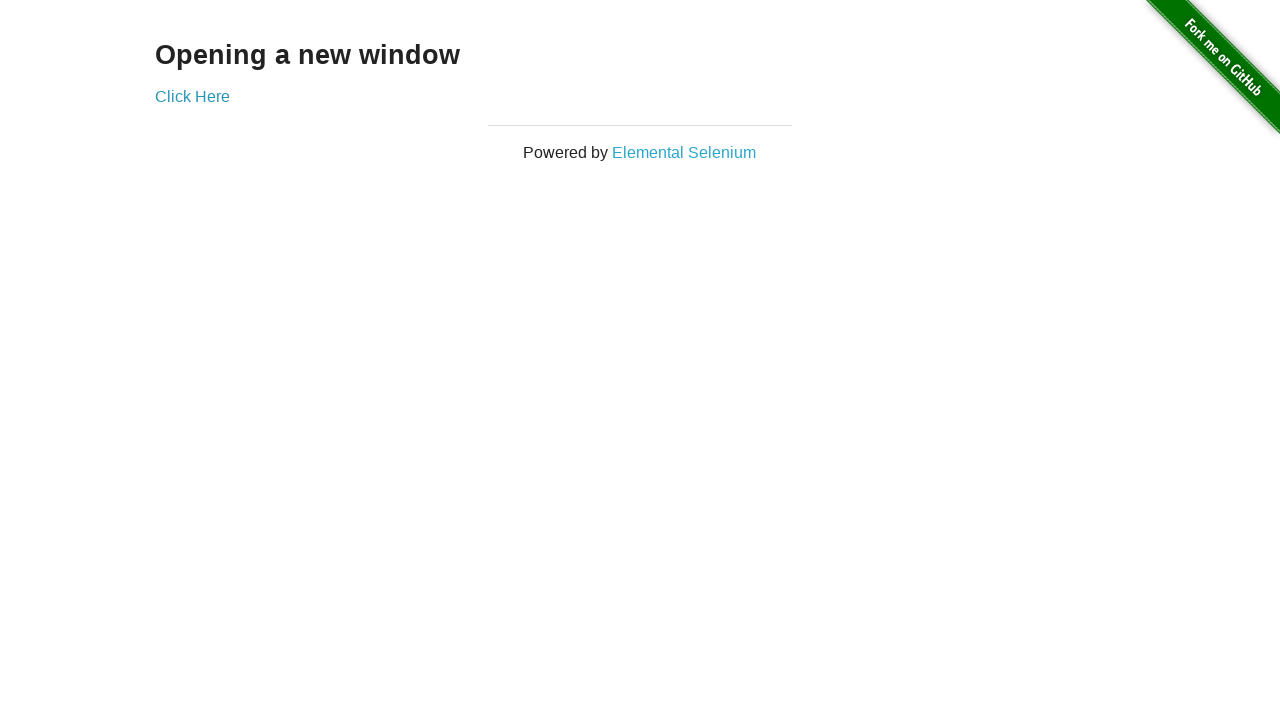